Tests click and hold action on a login form submit button

Starting URL: https://the-internet.herokuapp.com/login

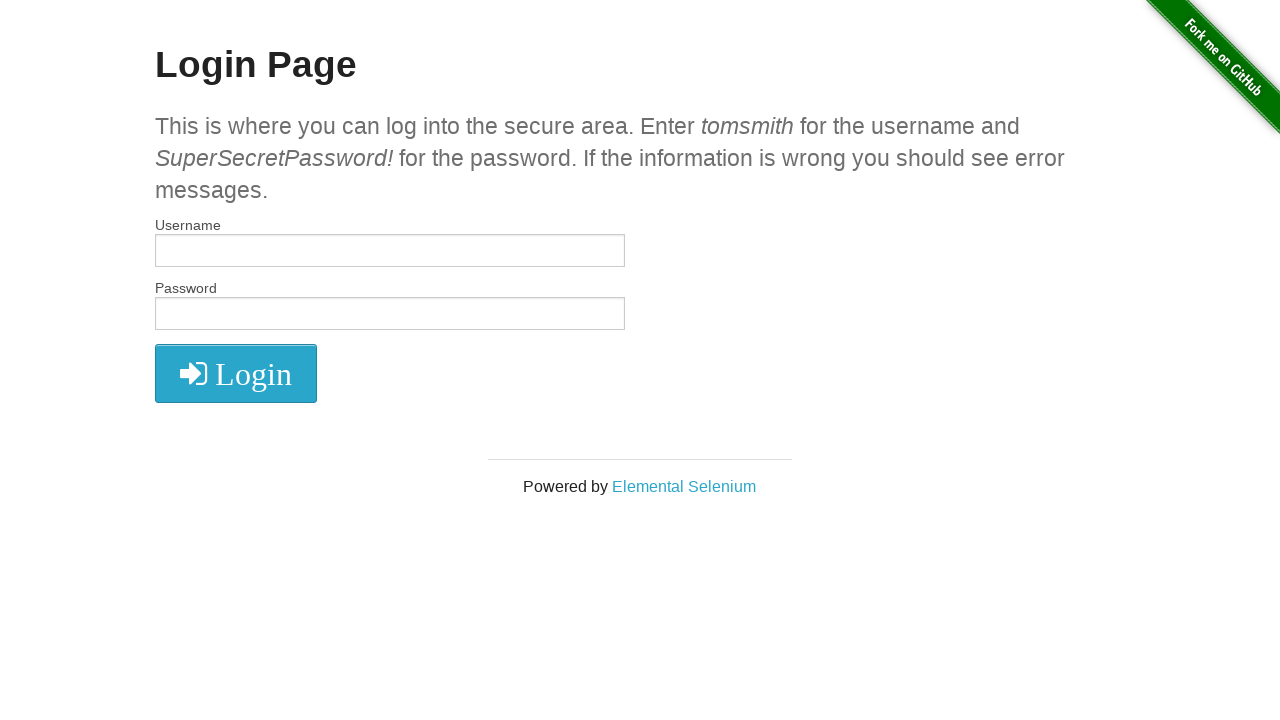

Filled username field with 'tomsmith' on input[name='username']
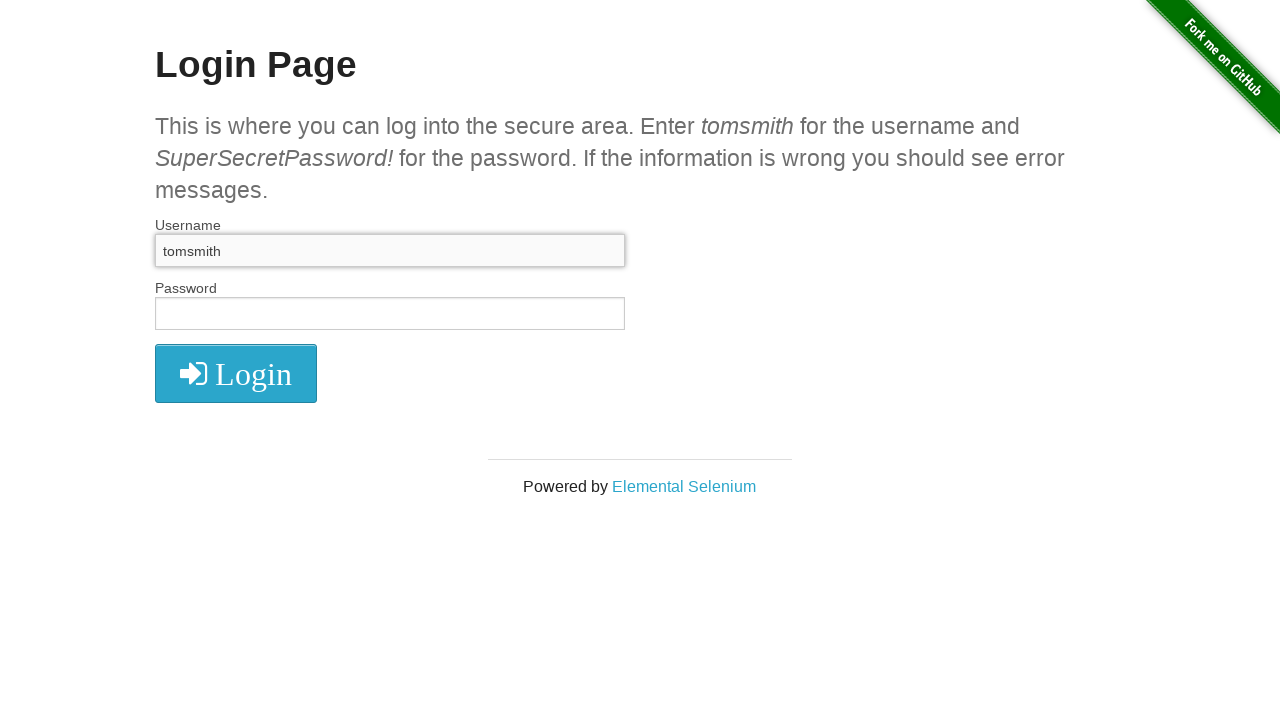

Filled password field with 'SuperSecretPassword!' on input[type='password']
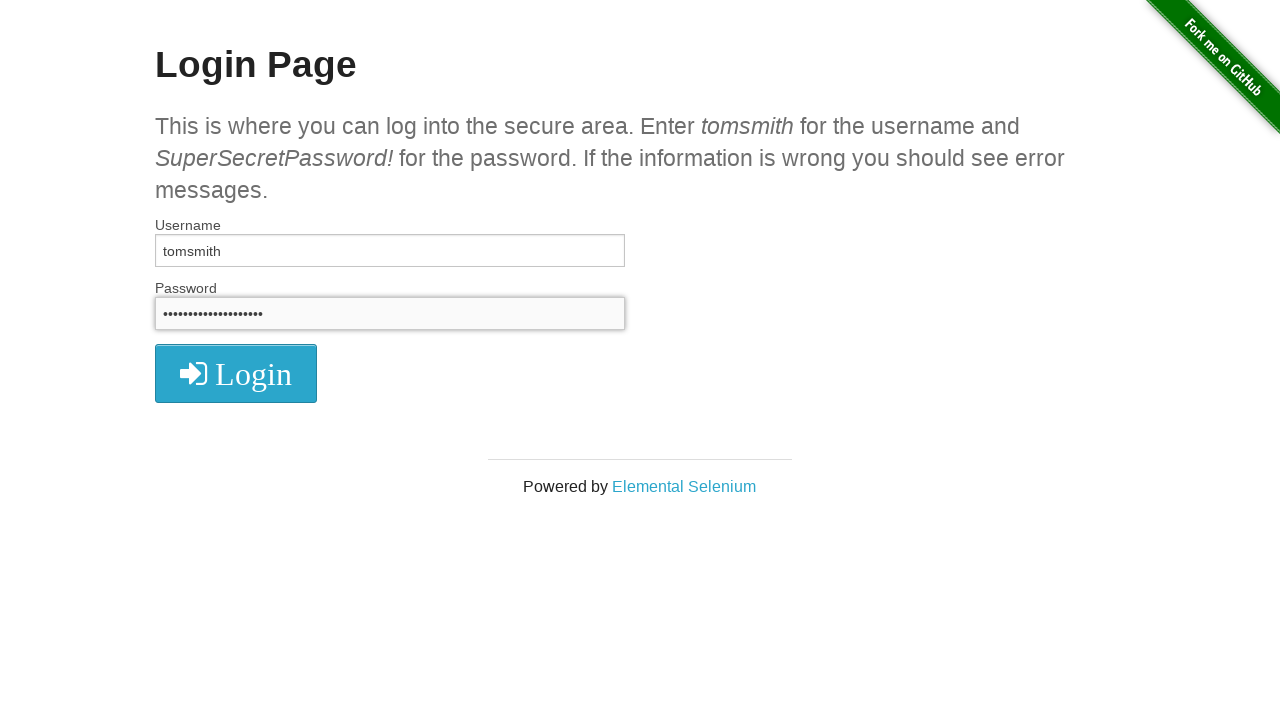

Mouse button pressed down at (0, 0)
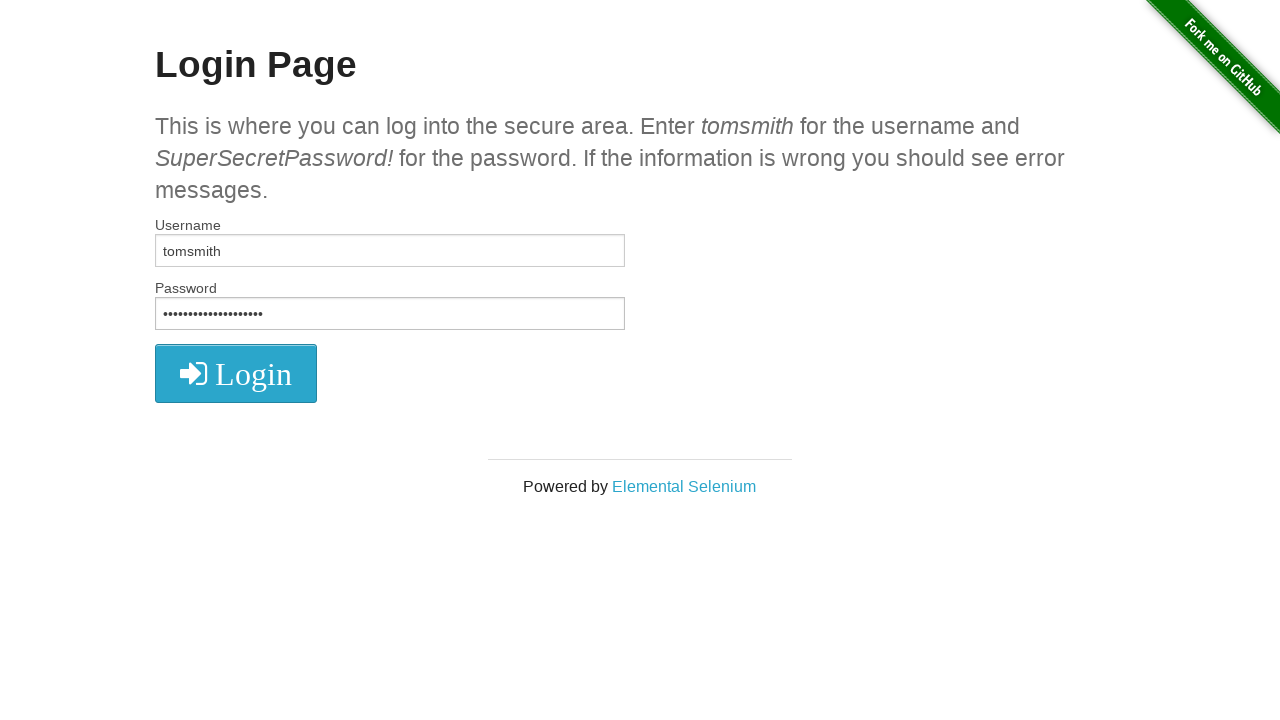

Hovered over submit button at (236, 373) on button[type='submit']
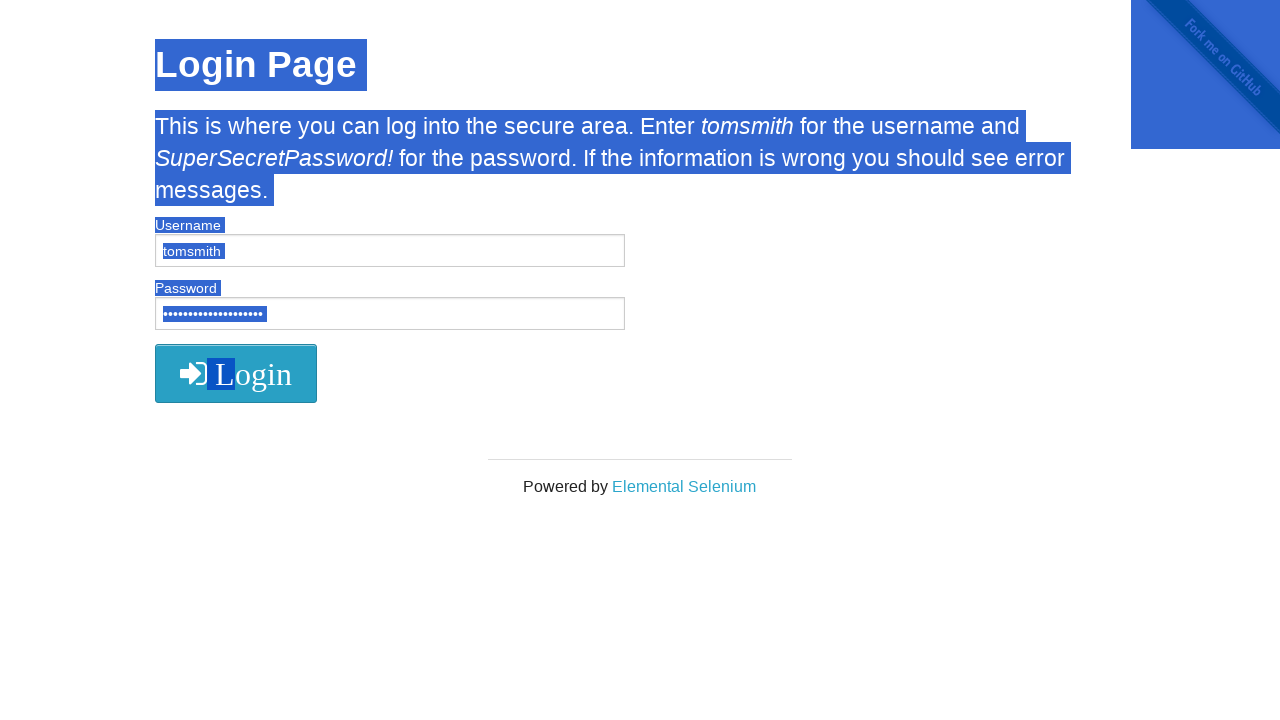

Mouse button pressed down on submit button (click and hold) at (236, 373)
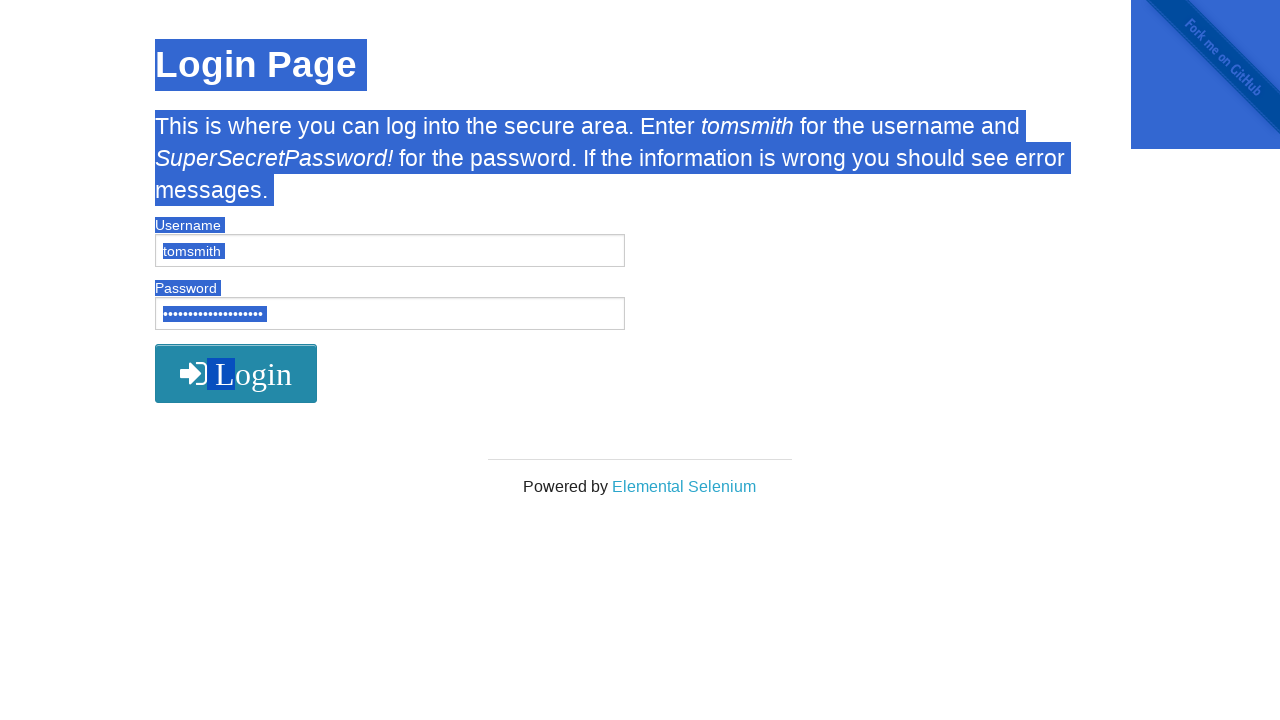

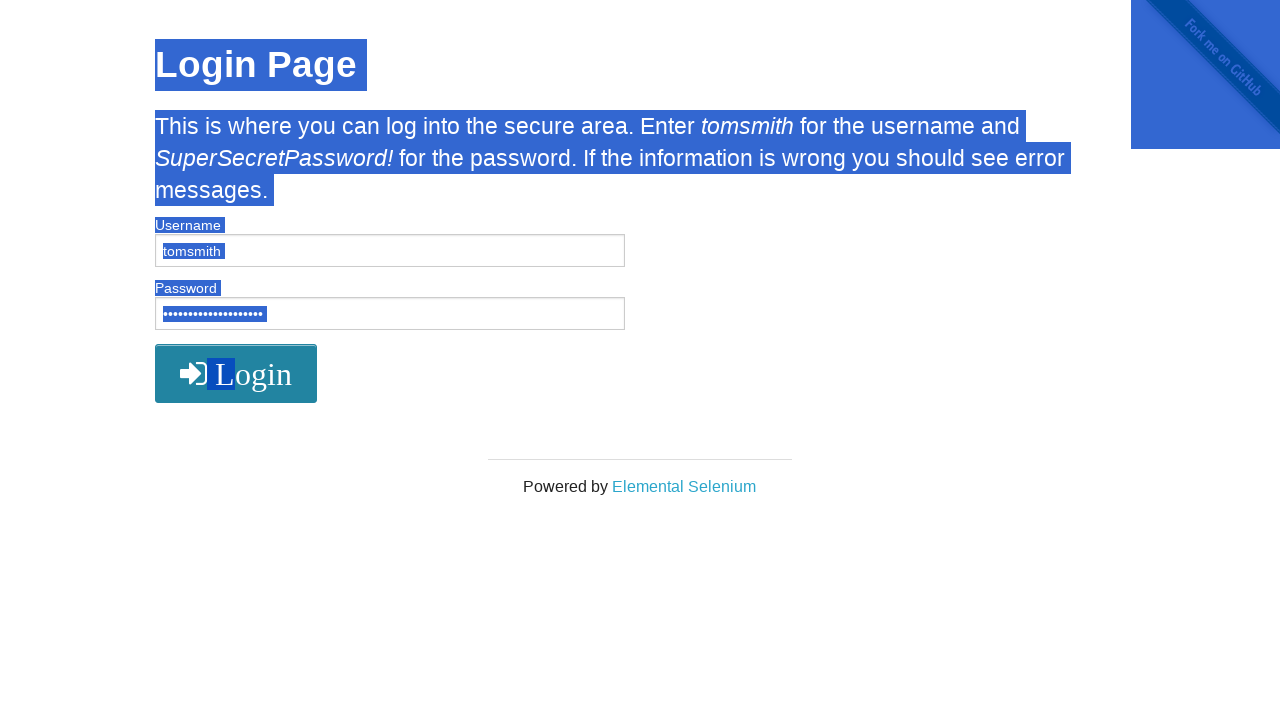